Tests drag and drop functionality on a range slider by dragging the slider handle 100 pixels to the right and then 100 pixels to the left on the horizontal axis.

Starting URL: https://rangeslider.js.org/

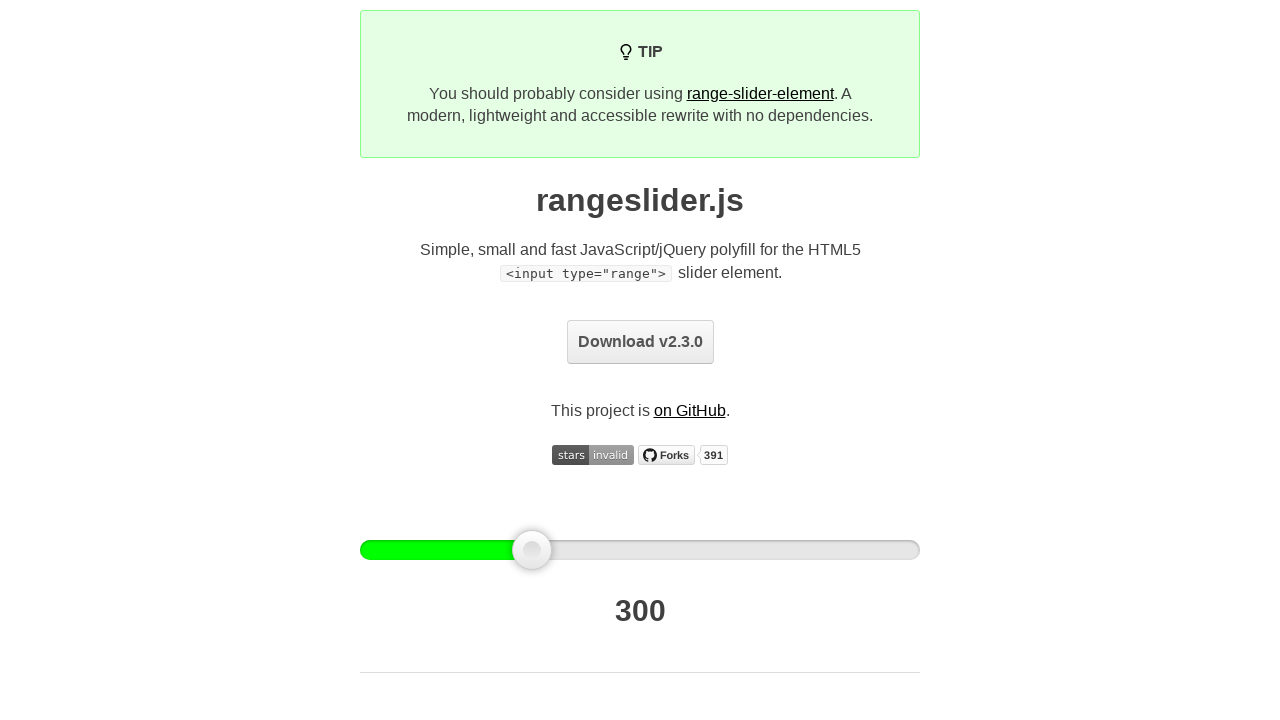

Waited for range slider handle to be visible
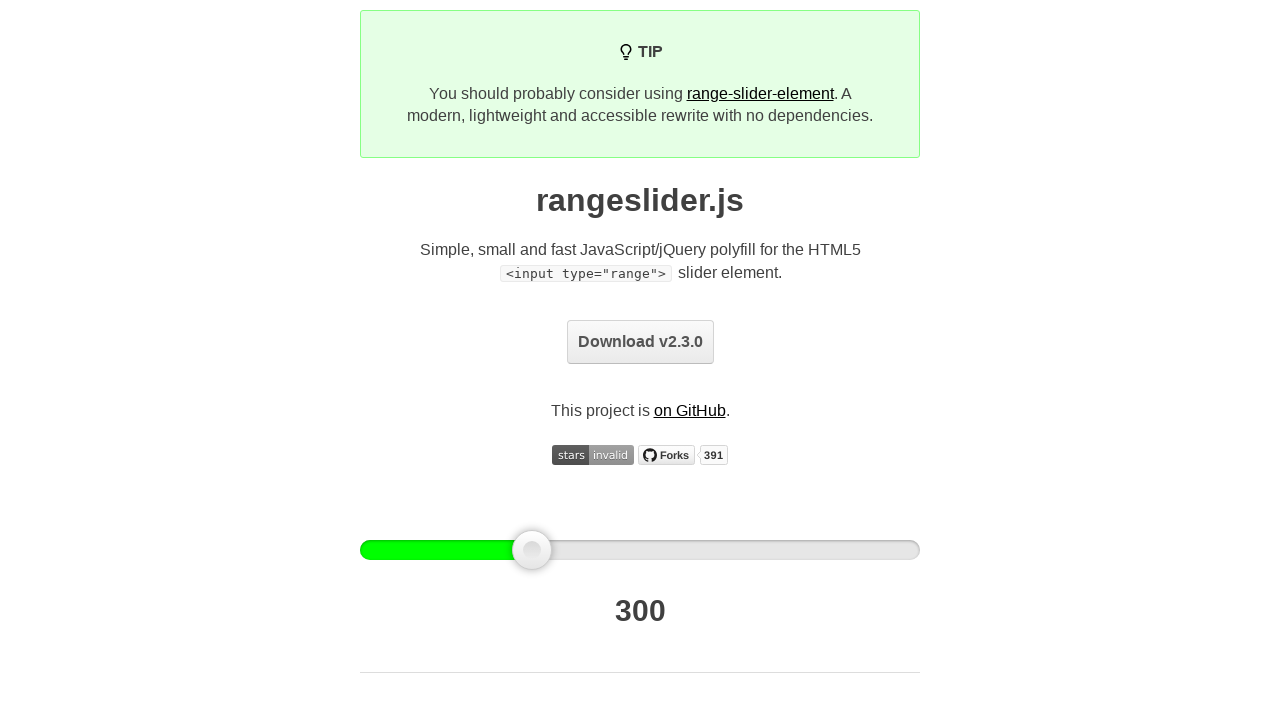

Located the first range slider handle element
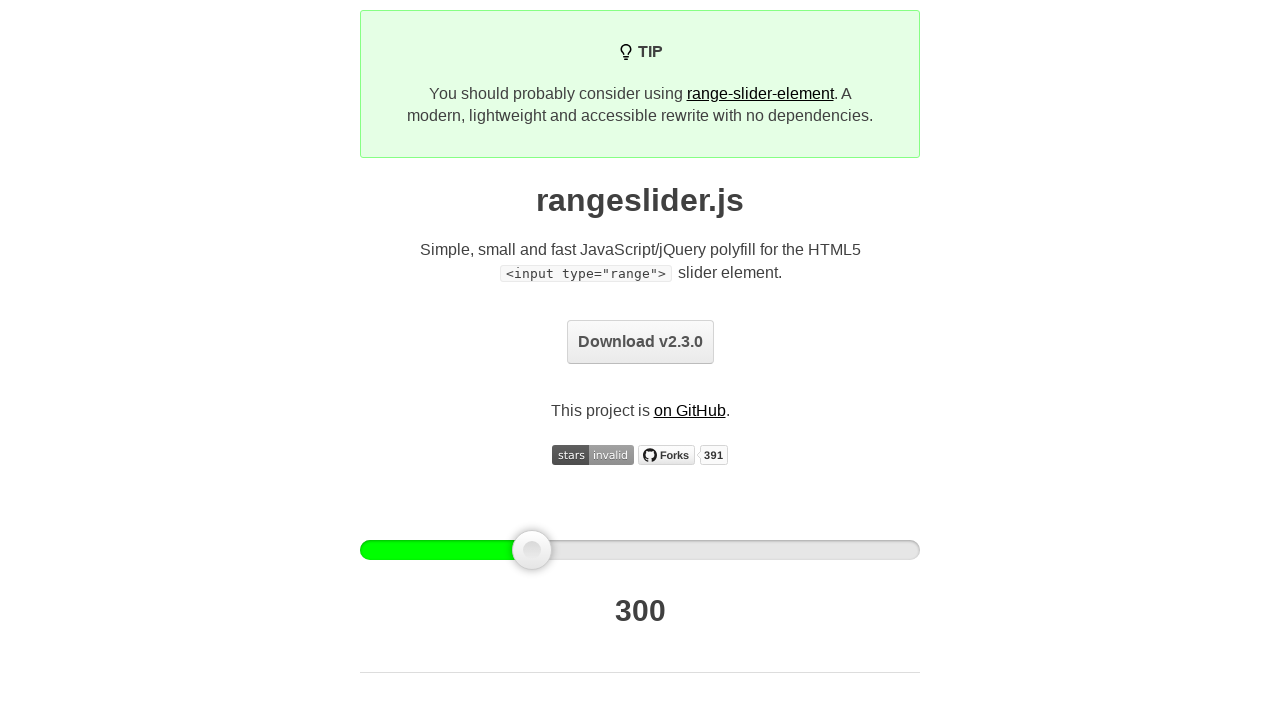

Dragged slider handle 100 pixels to the right at (613, 530)
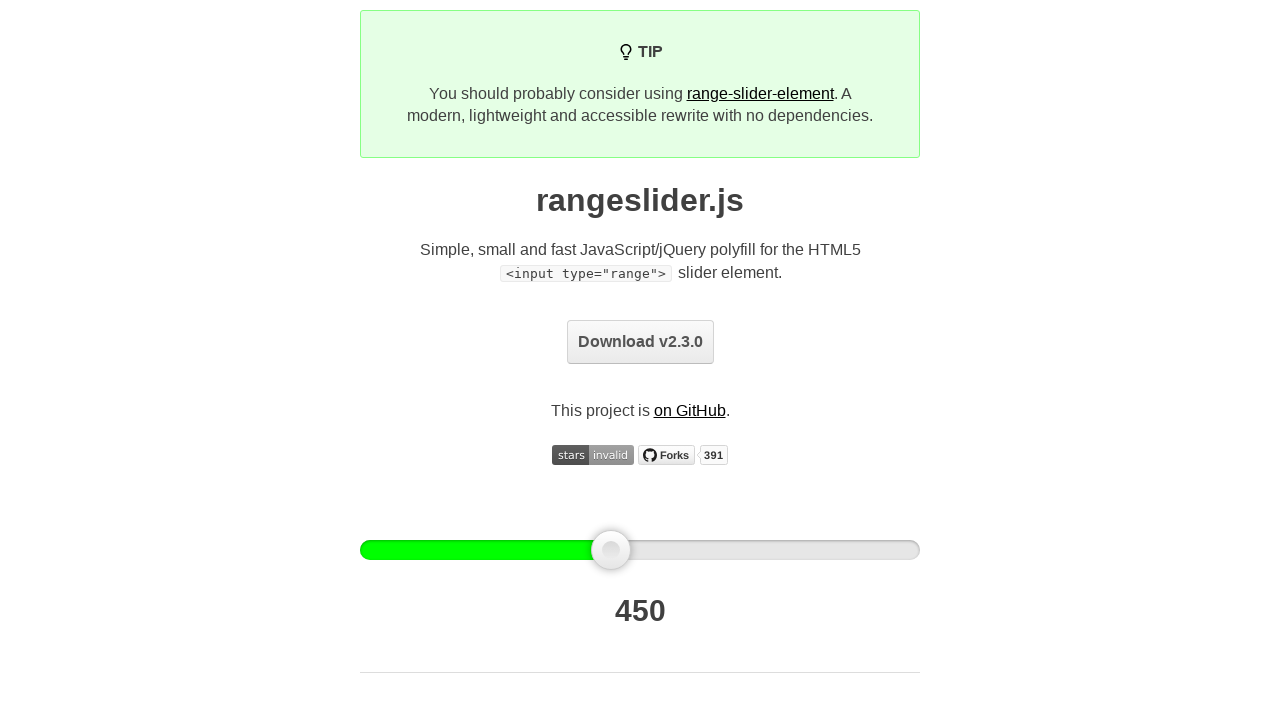

Calculated slider handle bounding box and center position
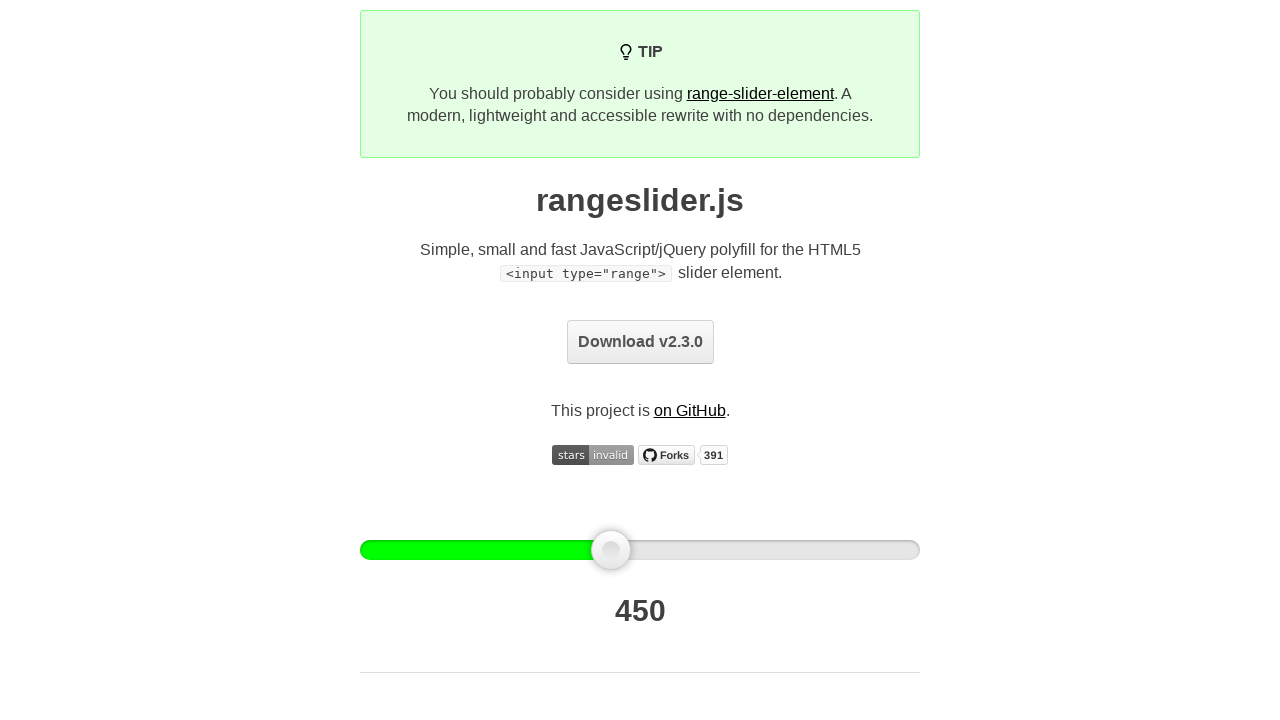

Moved mouse to slider handle center position at (611, 550)
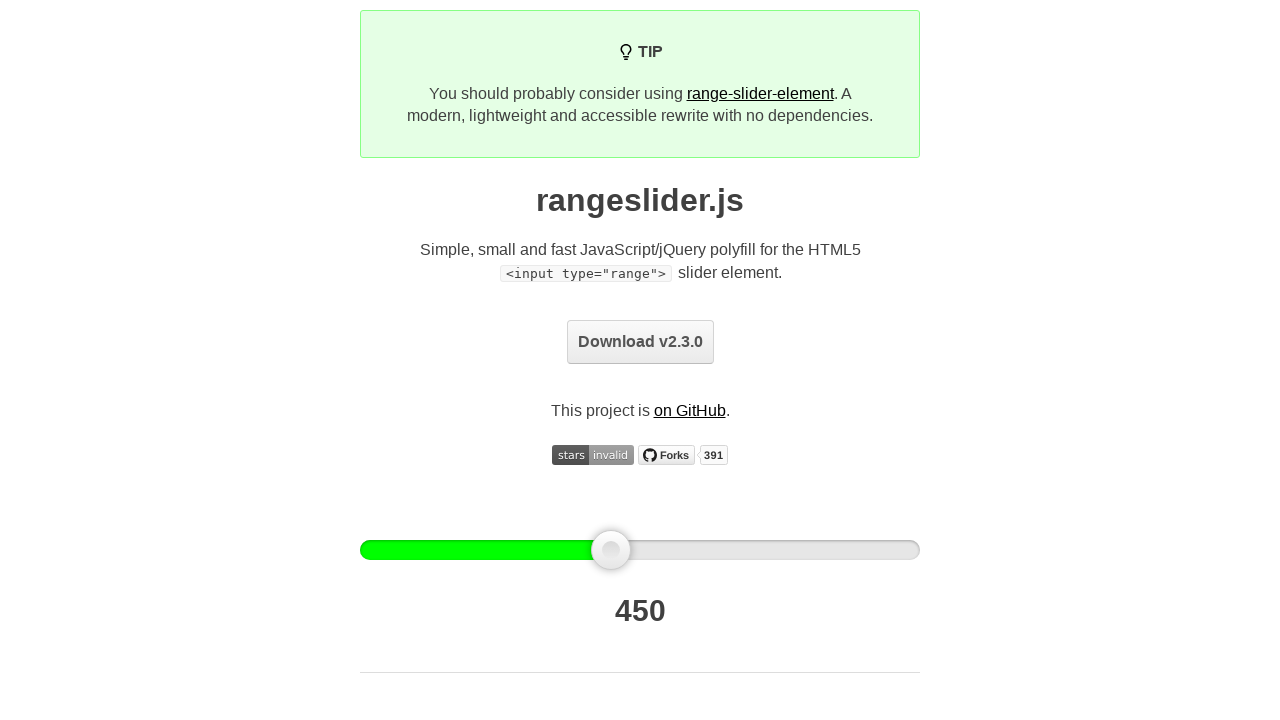

Pressed down mouse button on slider handle at (611, 550)
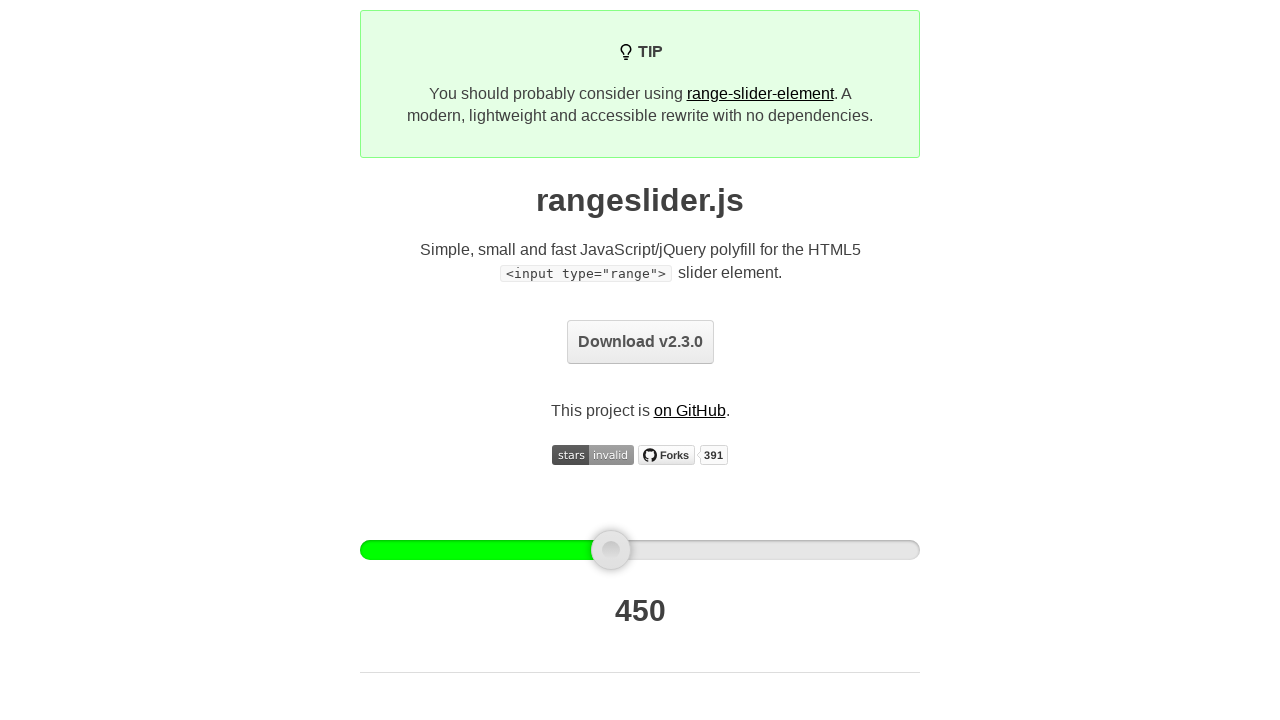

Moved mouse 100 pixels to the right while holding button down at (711, 550)
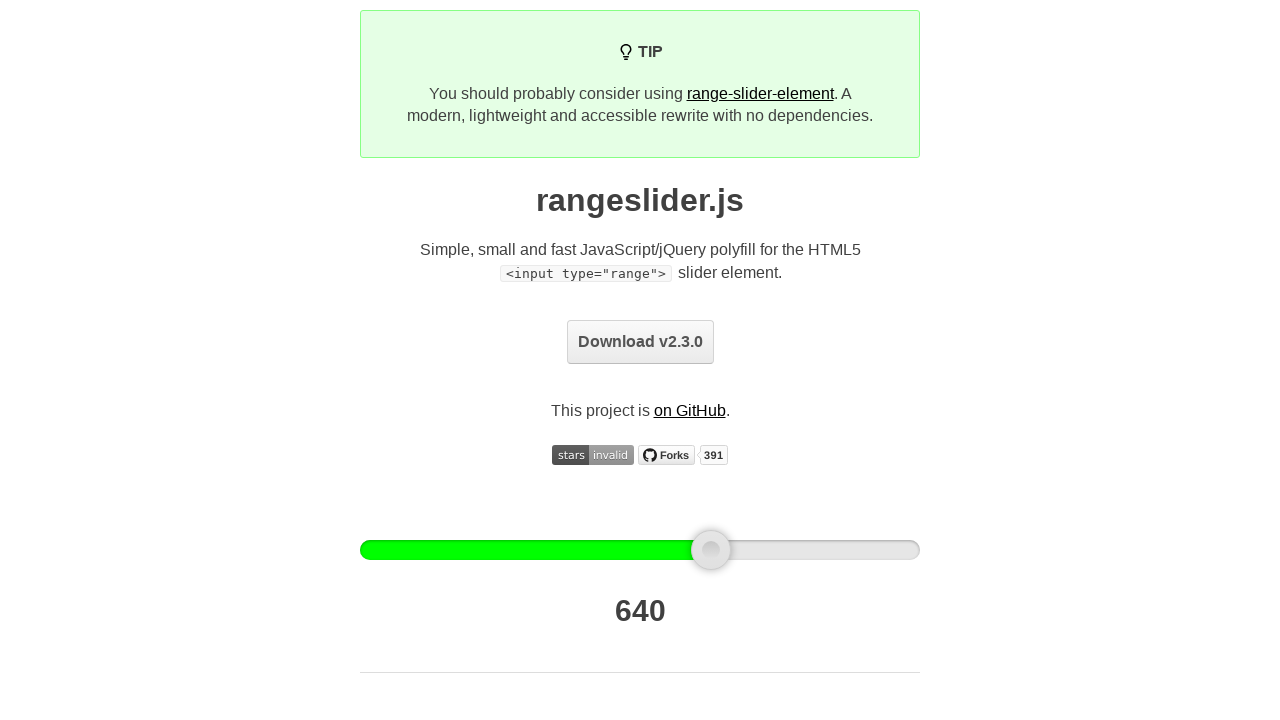

Released mouse button - drag to the right complete at (711, 550)
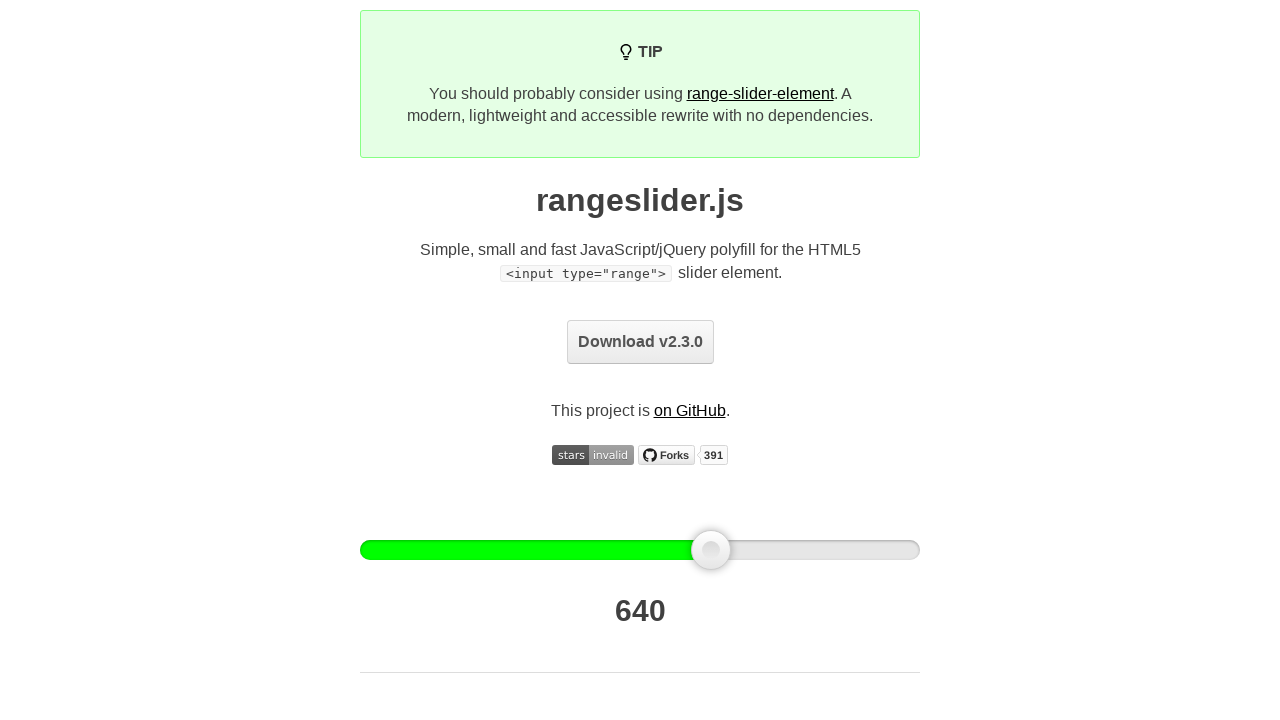

Moved mouse to the right position for leftward drag at (711, 550)
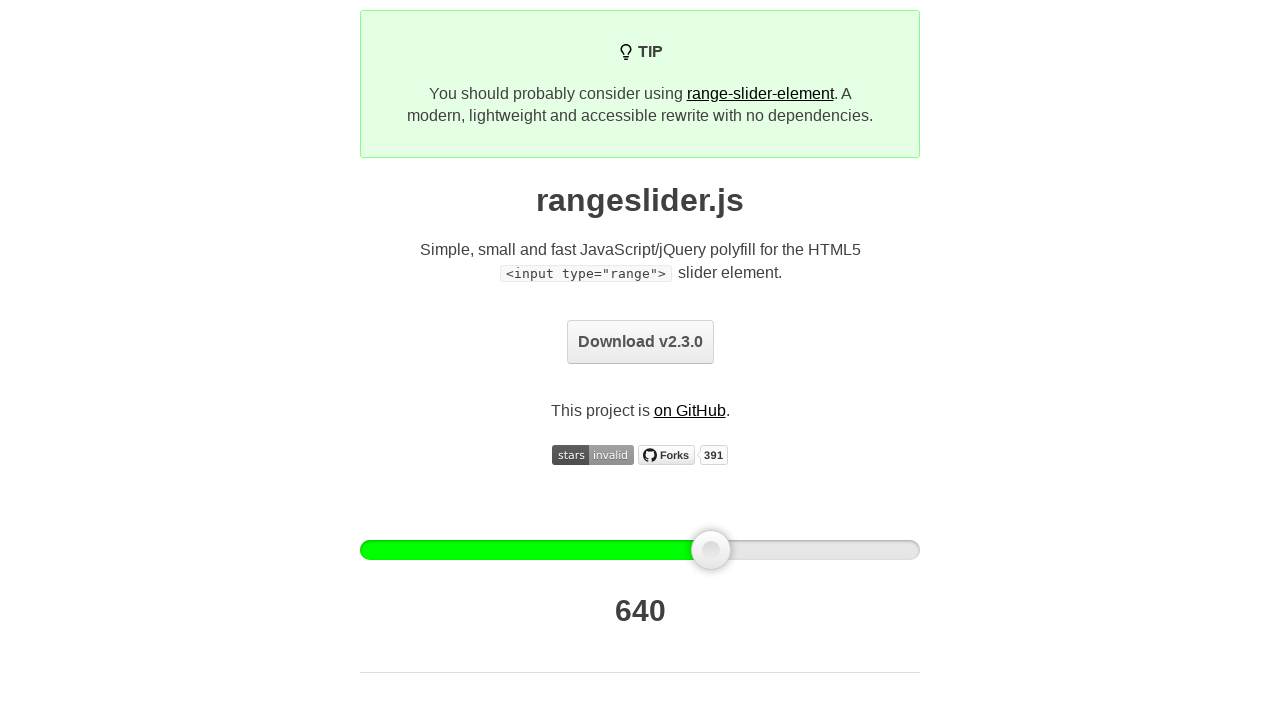

Pressed down mouse button to start leftward drag at (711, 550)
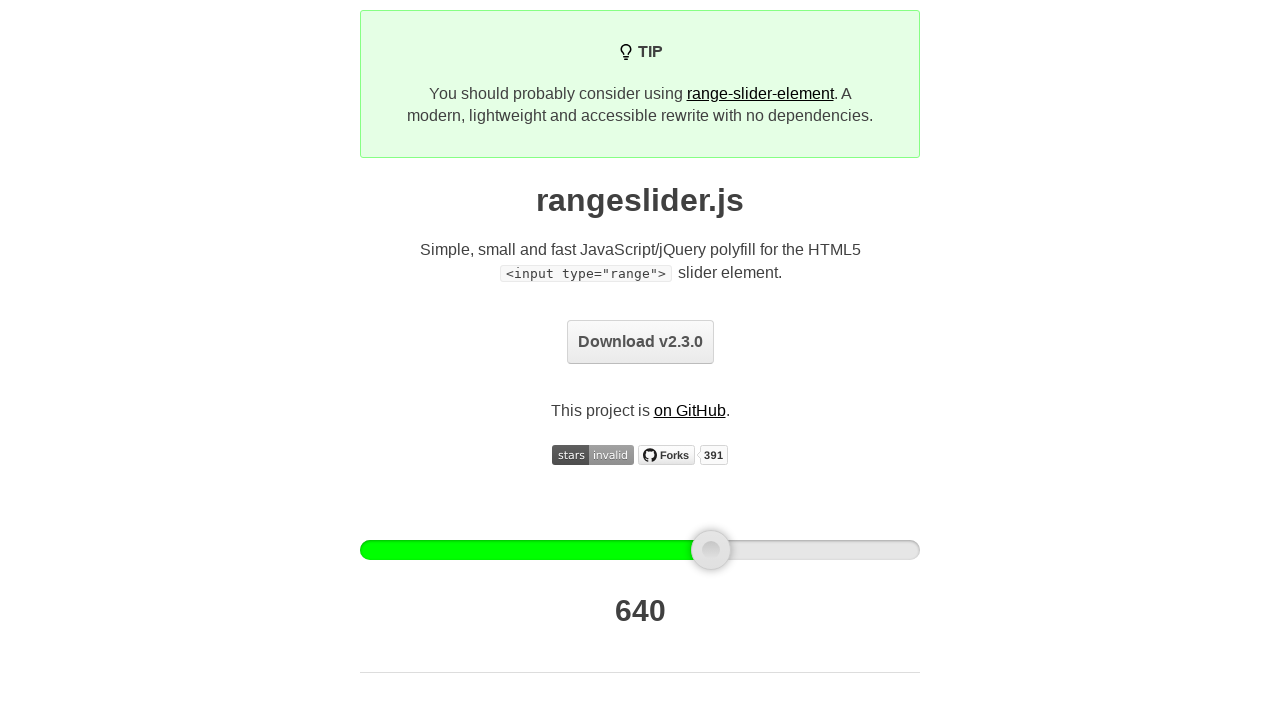

Moved mouse 100 pixels to the left while holding button down at (611, 550)
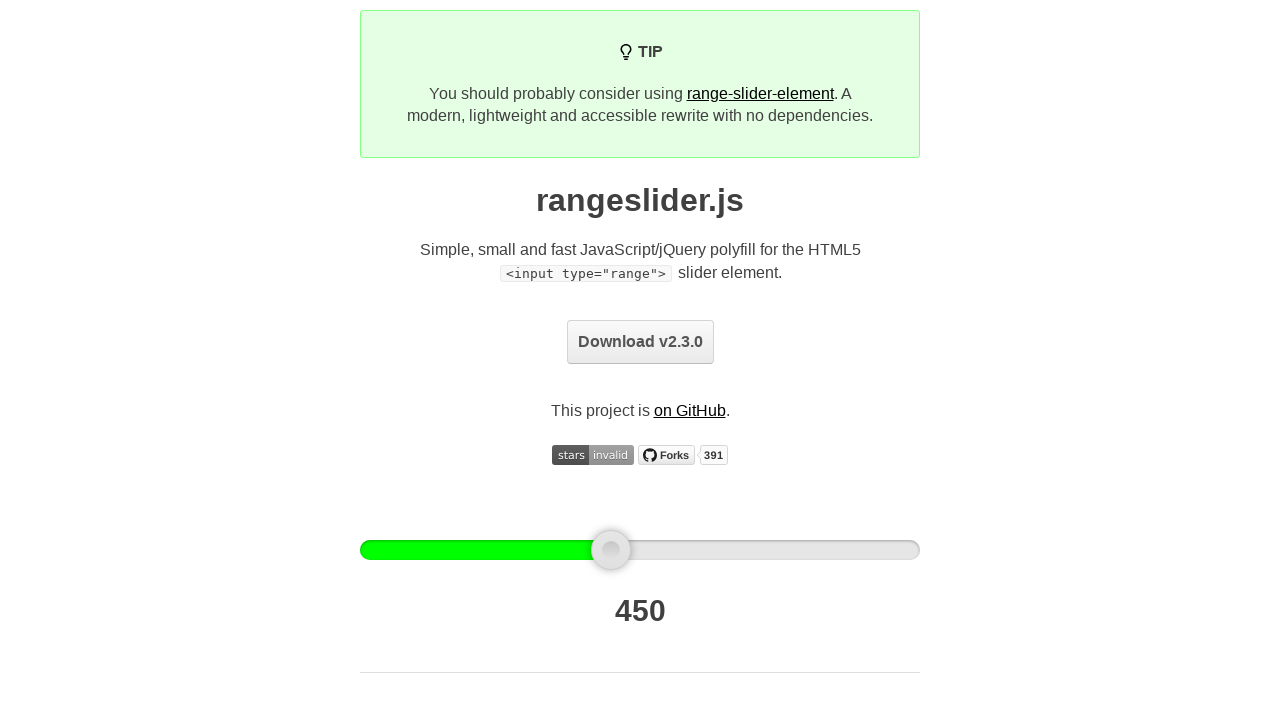

Released mouse button - drag to the left complete at (611, 550)
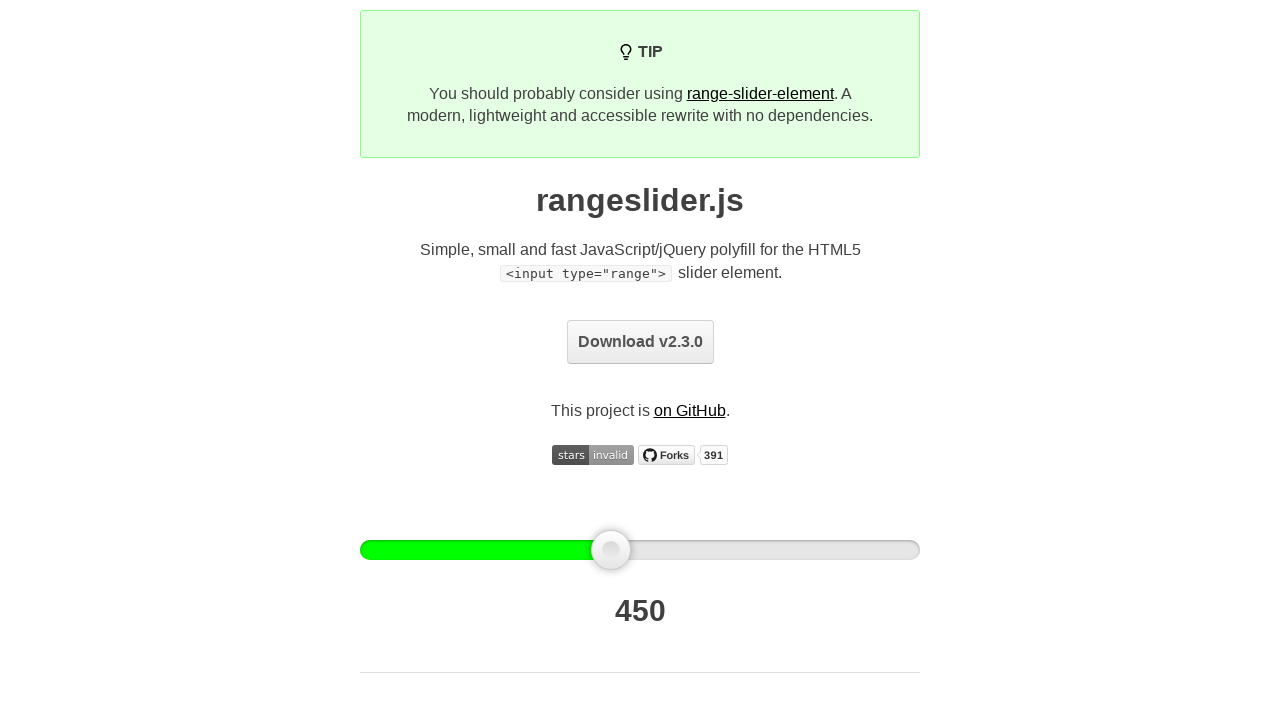

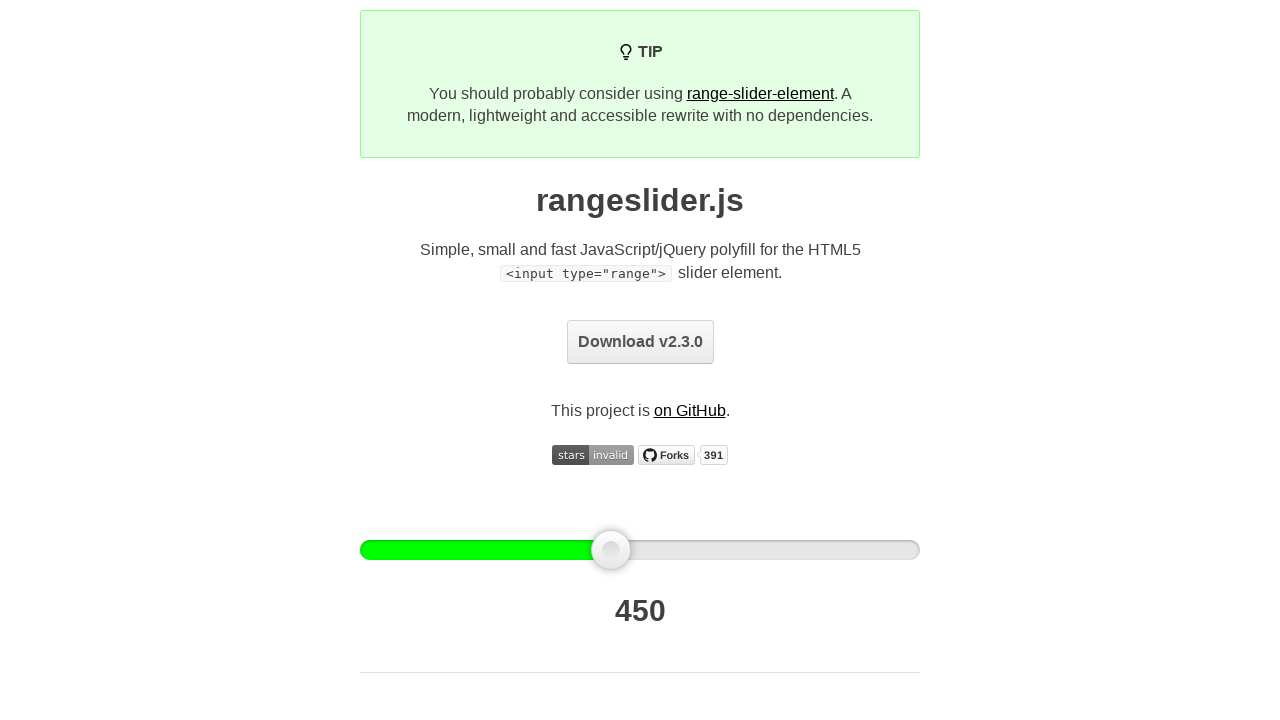